Tests a registration form by filling in username and email fields with validation handling

Starting URL: https://qavbox.github.io/demo/signup/

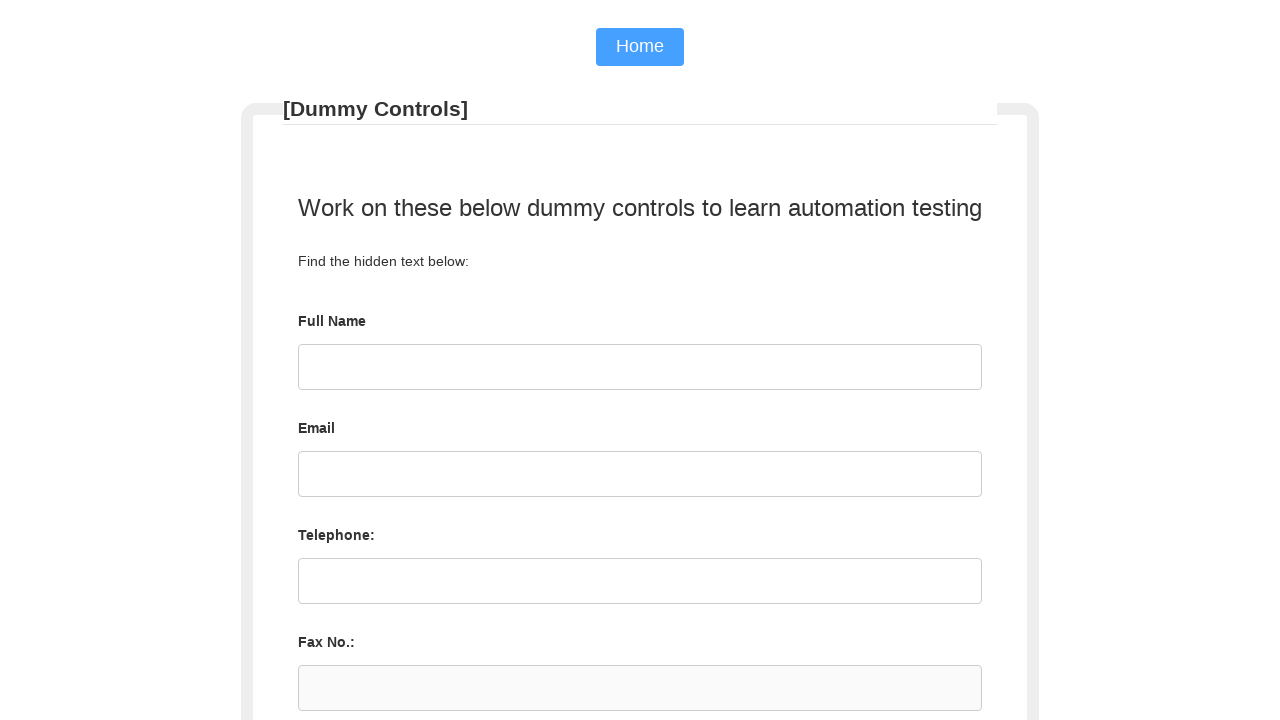

Clicked on username field at (640, 367) on #username
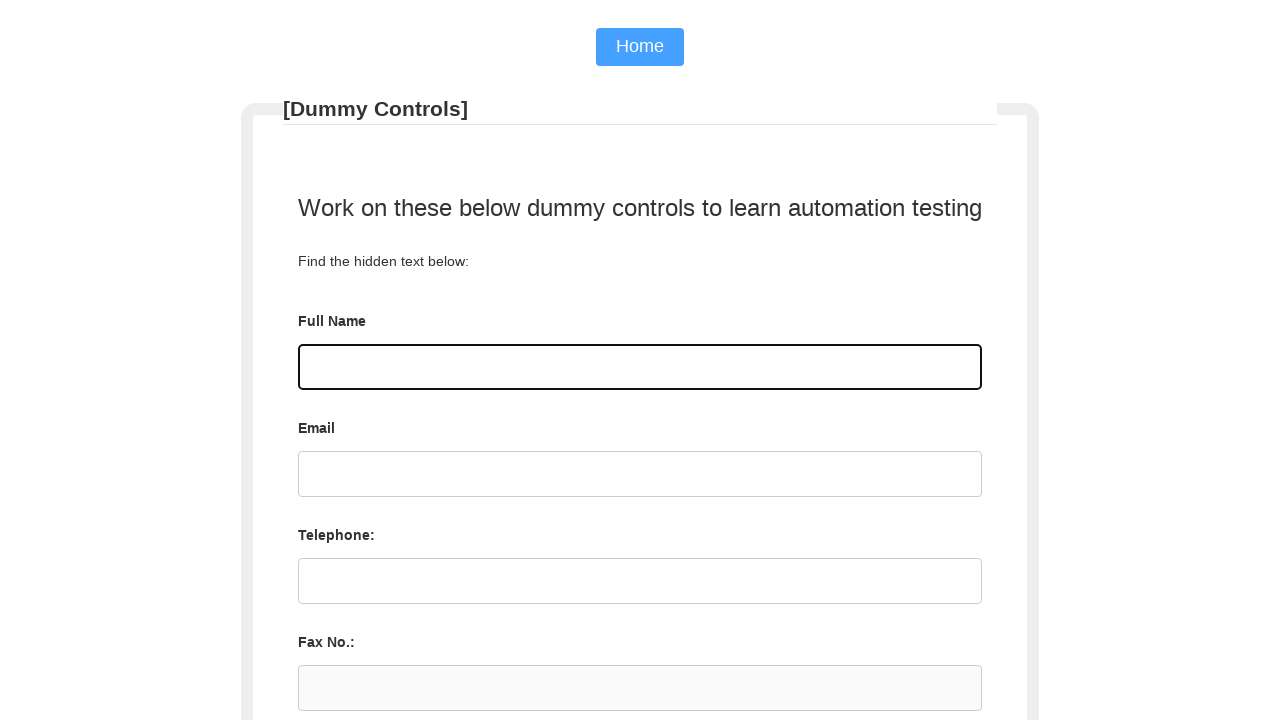

Filled username field with 'testuser456' on #username
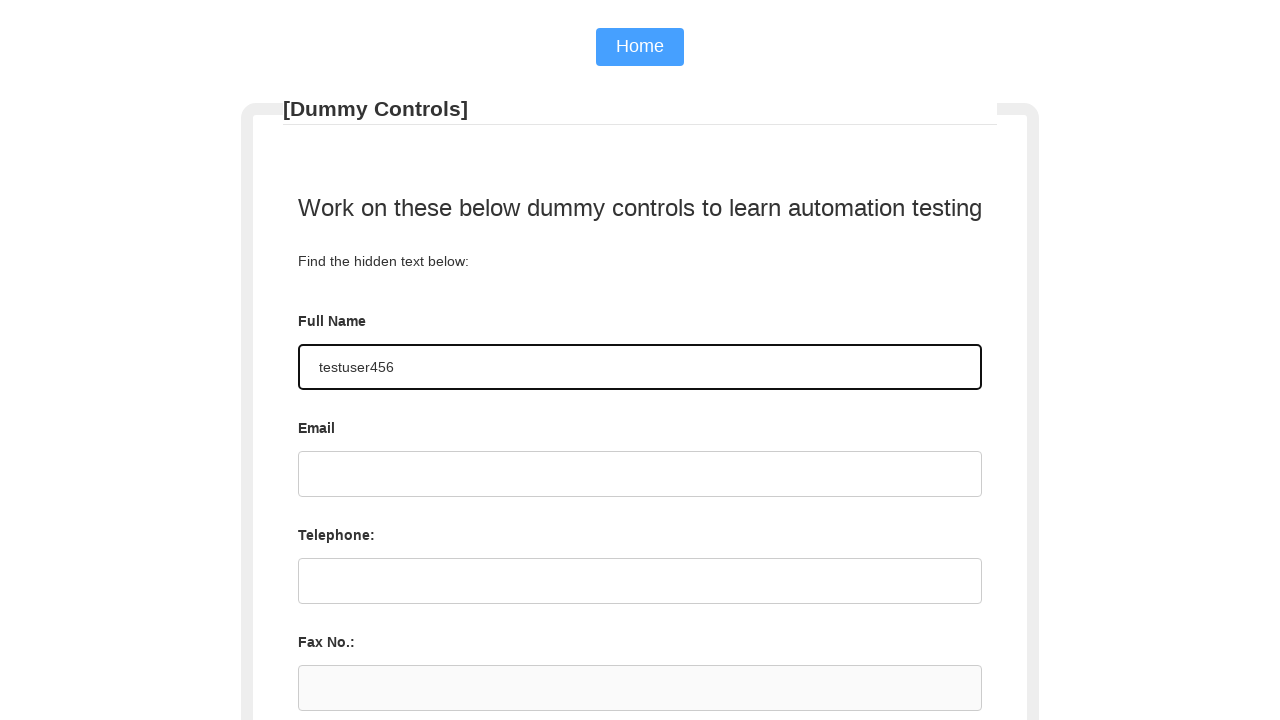

Clicked on email field at (640, 474) on #email
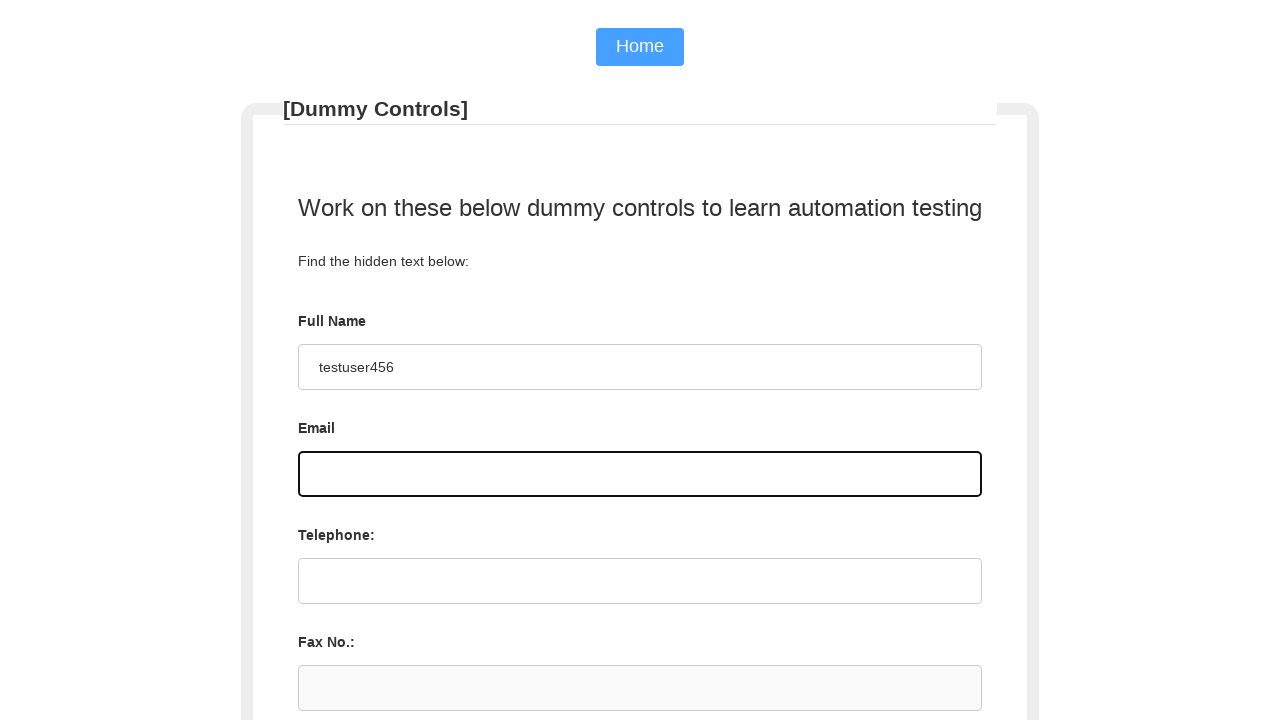

Filled email field with 'testuser456@example.com' on #email
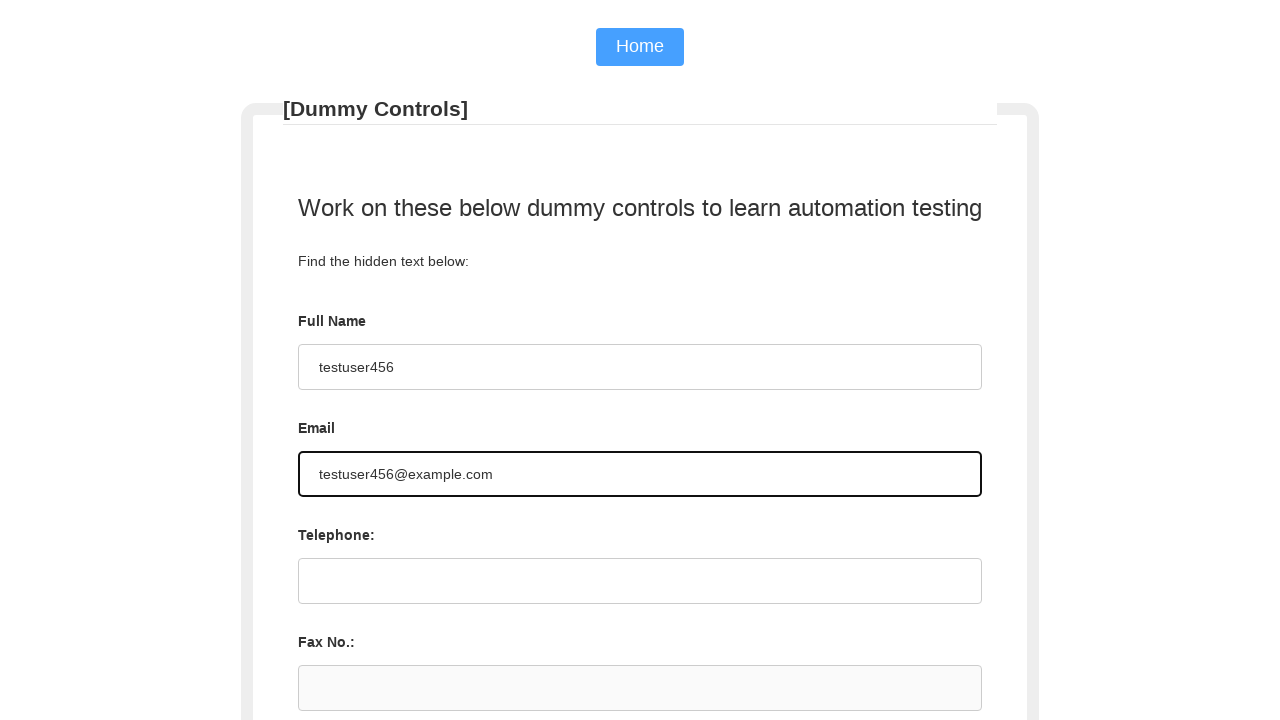

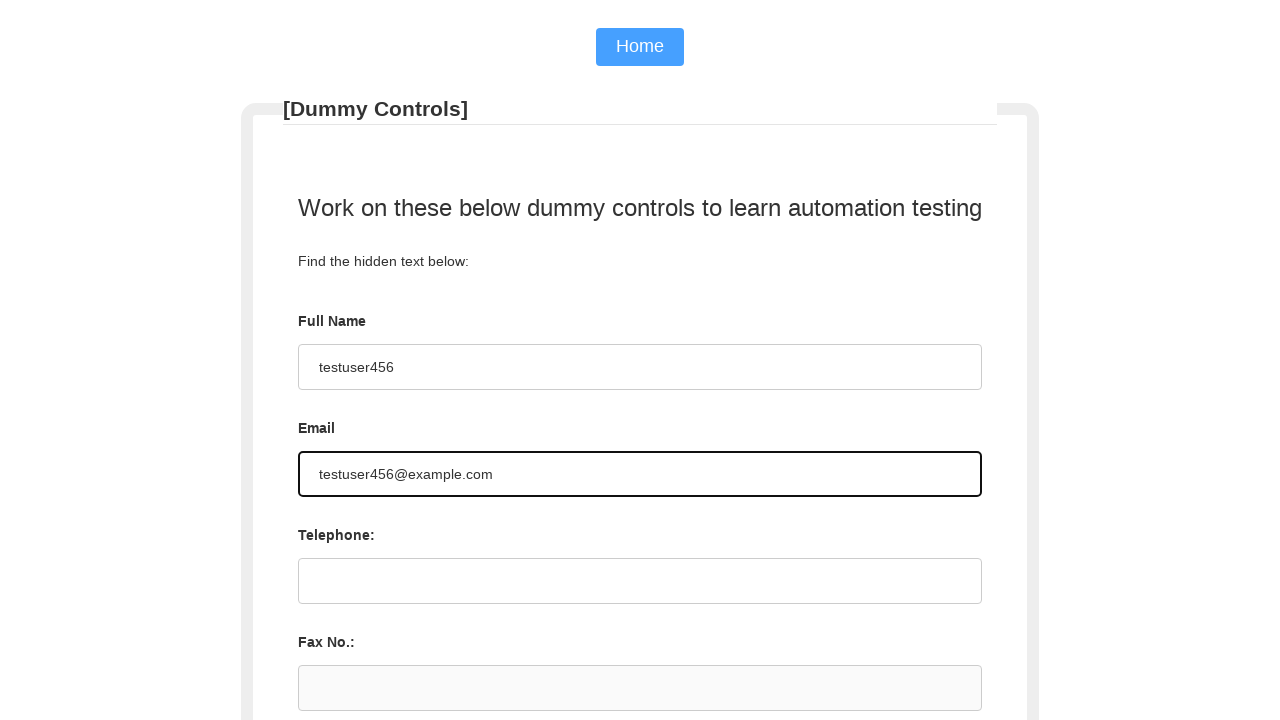